Tests dynamic click functionality by clicking a button (sibling of right-click button) and verifying the success message appears

Starting URL: https://demoqa.com/buttons

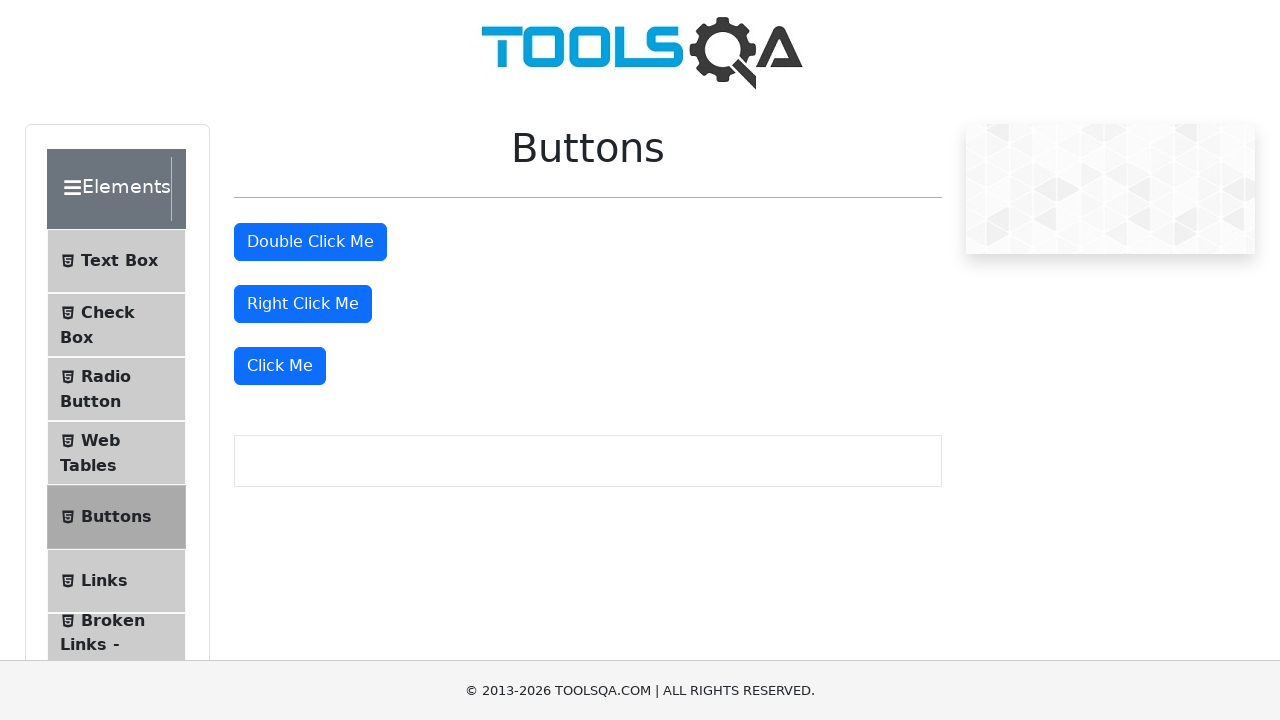

Located the dynamic click button element
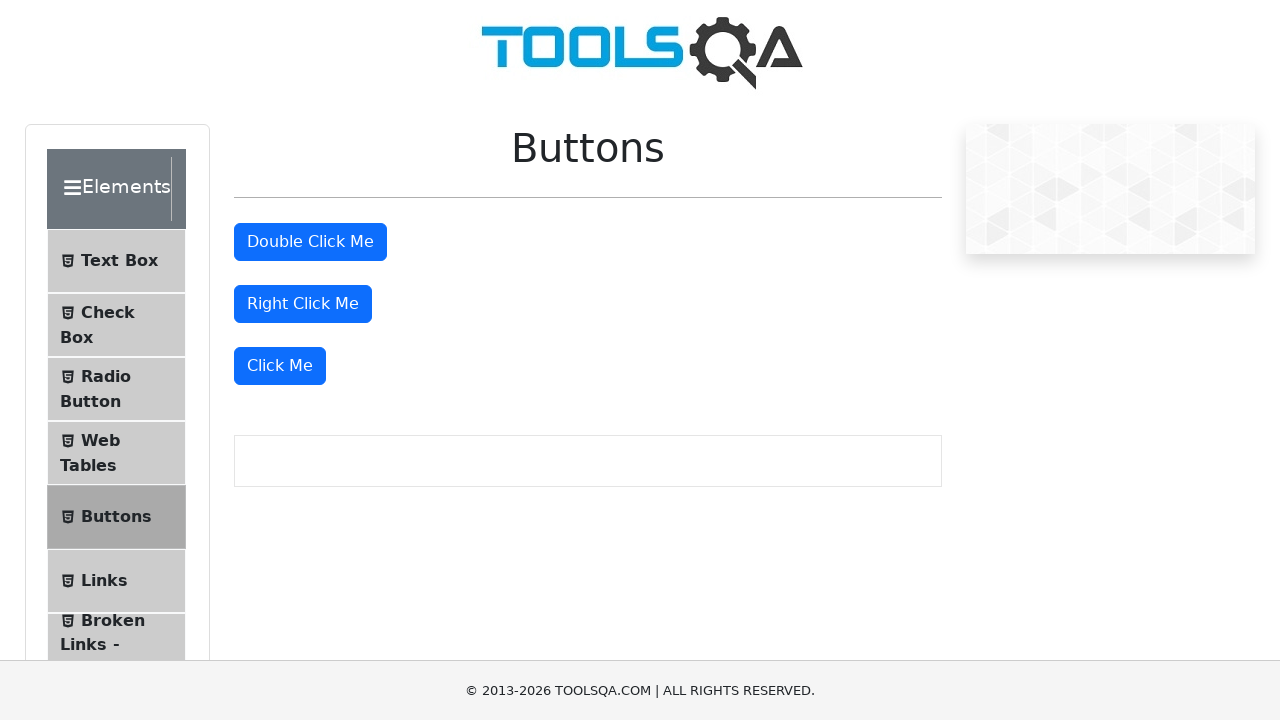

Scrolled dynamic click button into view
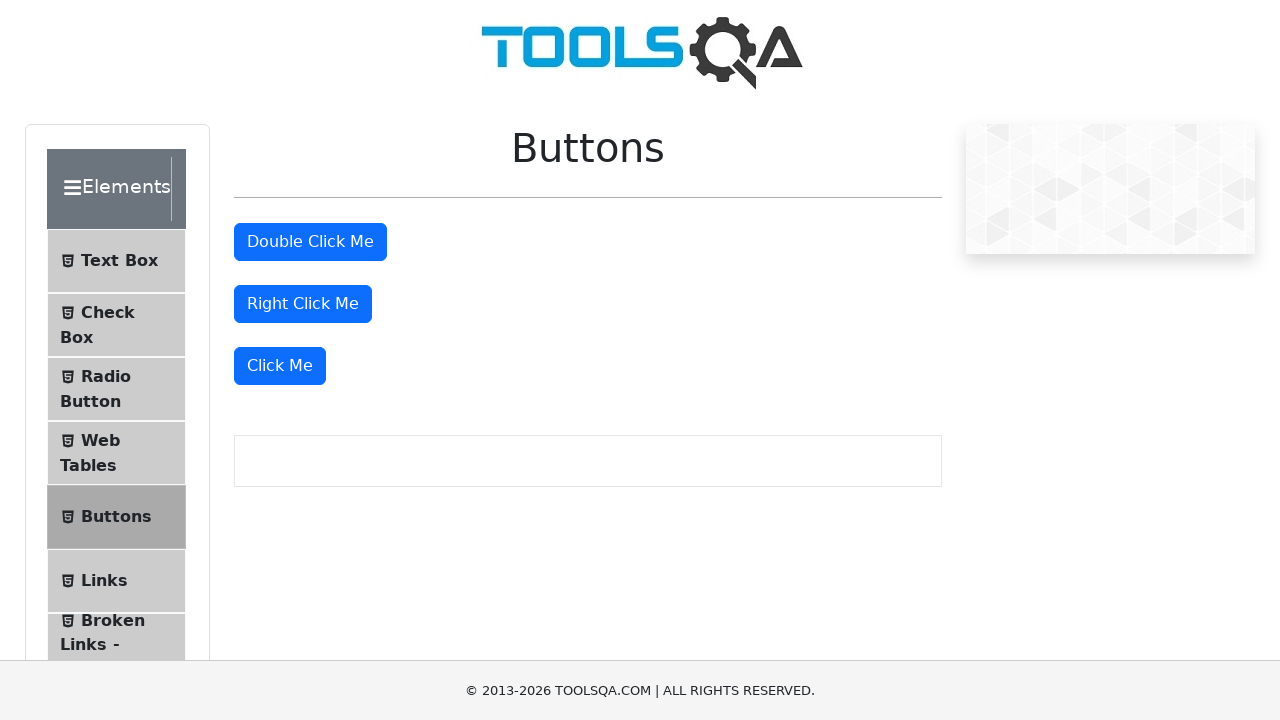

Clicked the dynamic click button at (280, 366) on xpath=//*[@id='rightClickBtn']/../following-sibling::div/button
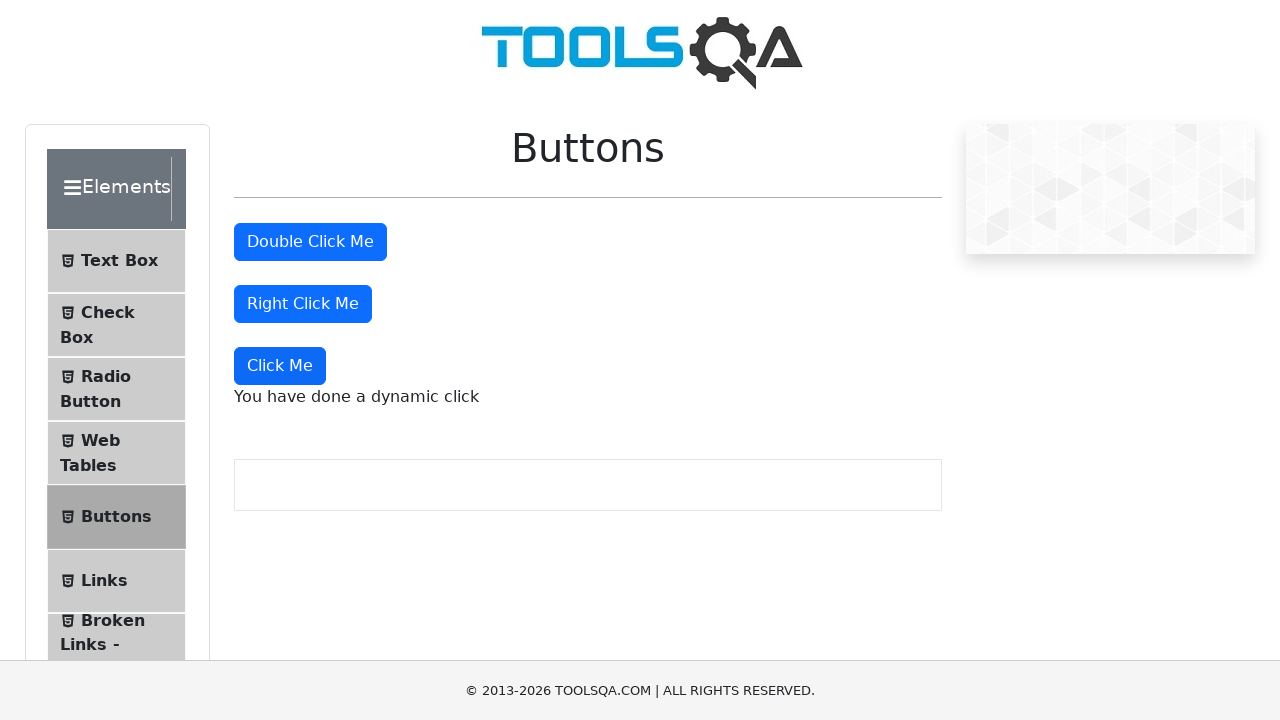

Dynamic click success message appeared
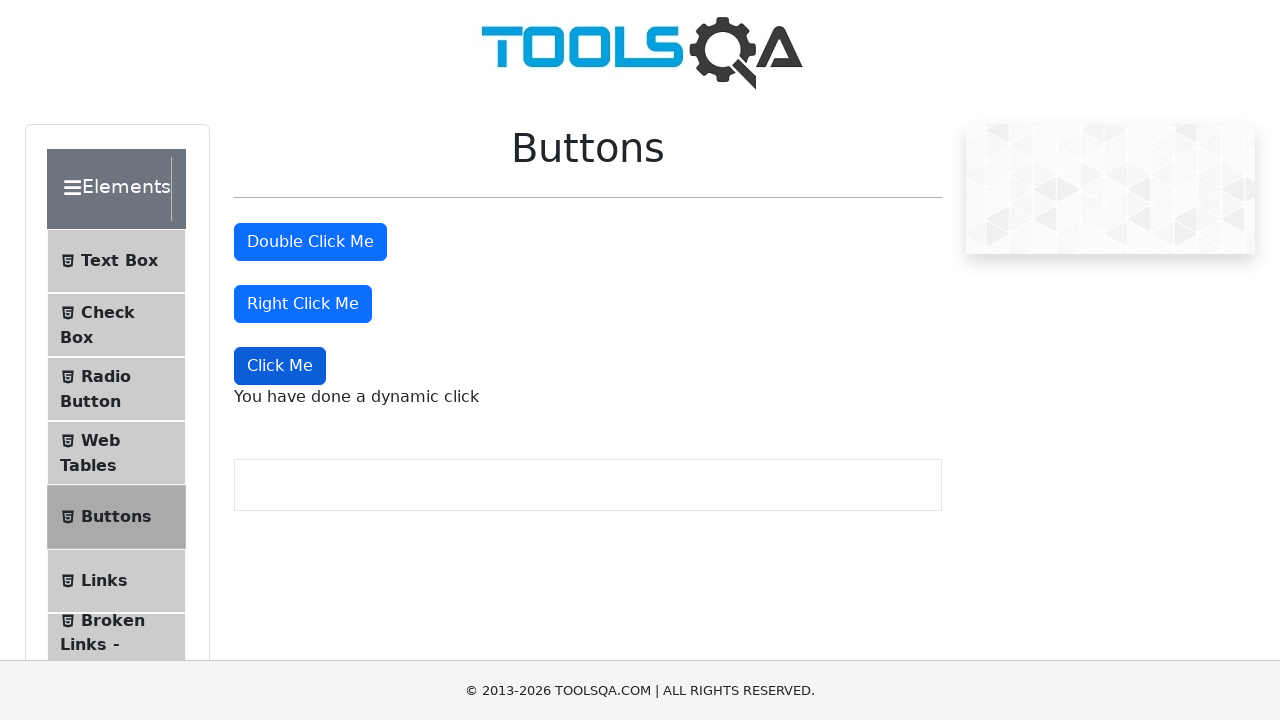

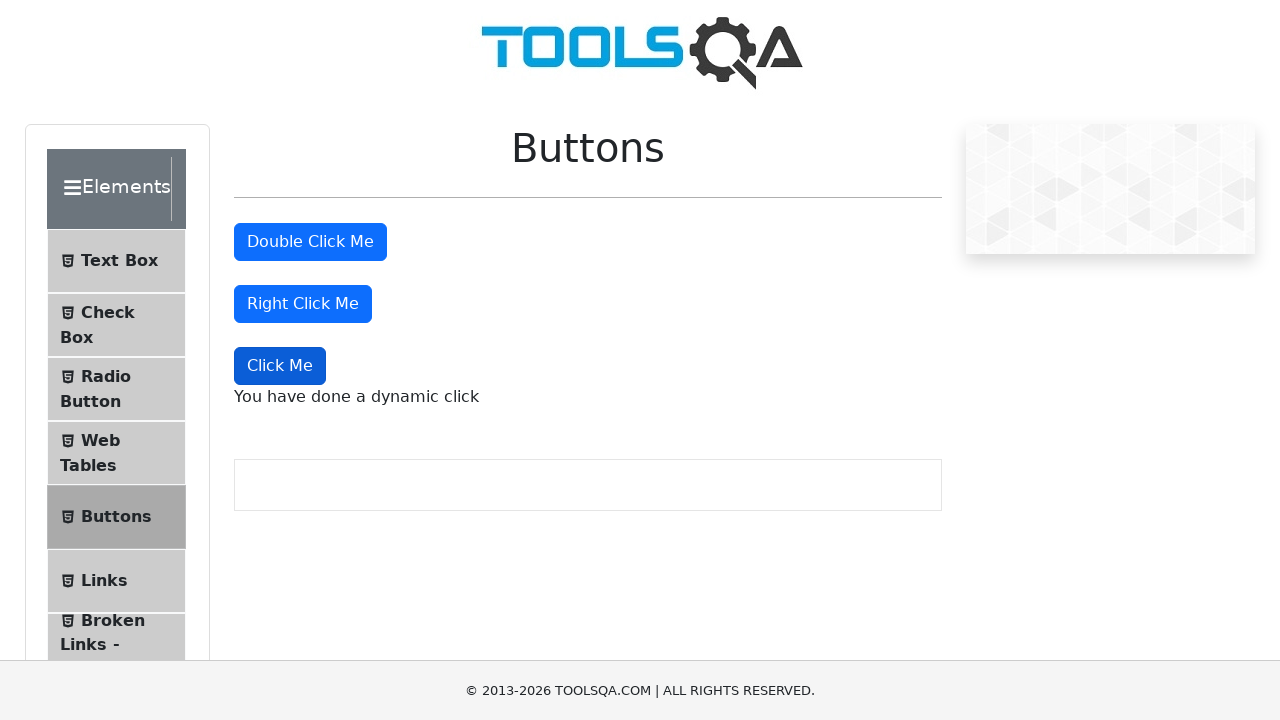